Tests dynamic control behavior by clicking a toggle button to make a checkbox disappear and reappear, then interacting with the checkbox element.

Starting URL: https://v1.training-support.net/selenium/dynamic-controls

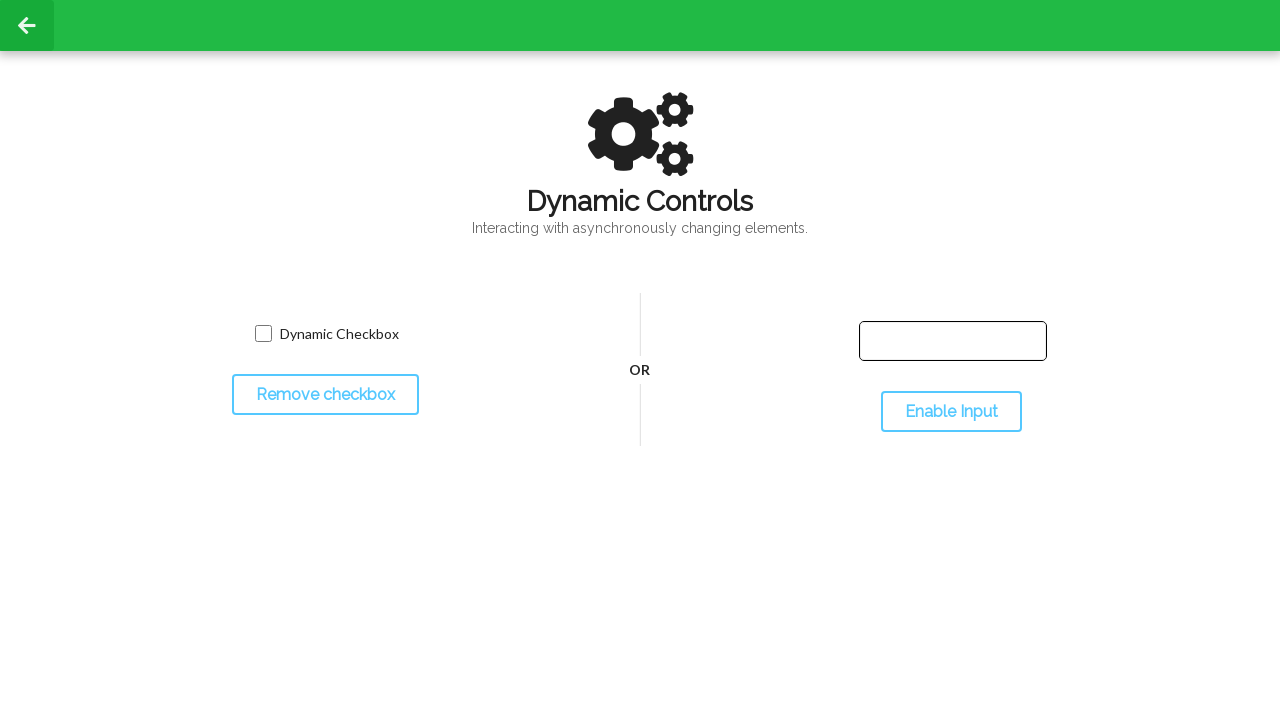

Clicked toggle button to hide checkbox at (325, 395) on #toggleCheckbox
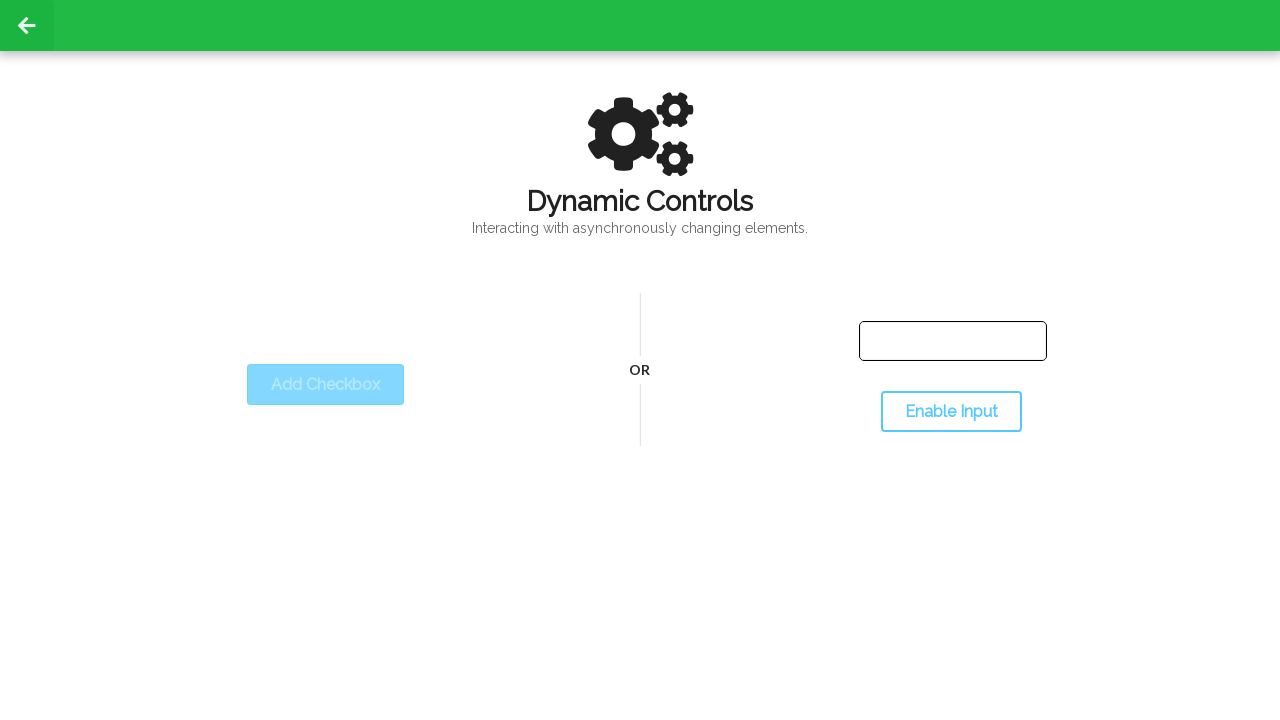

Checkbox disappeared as expected
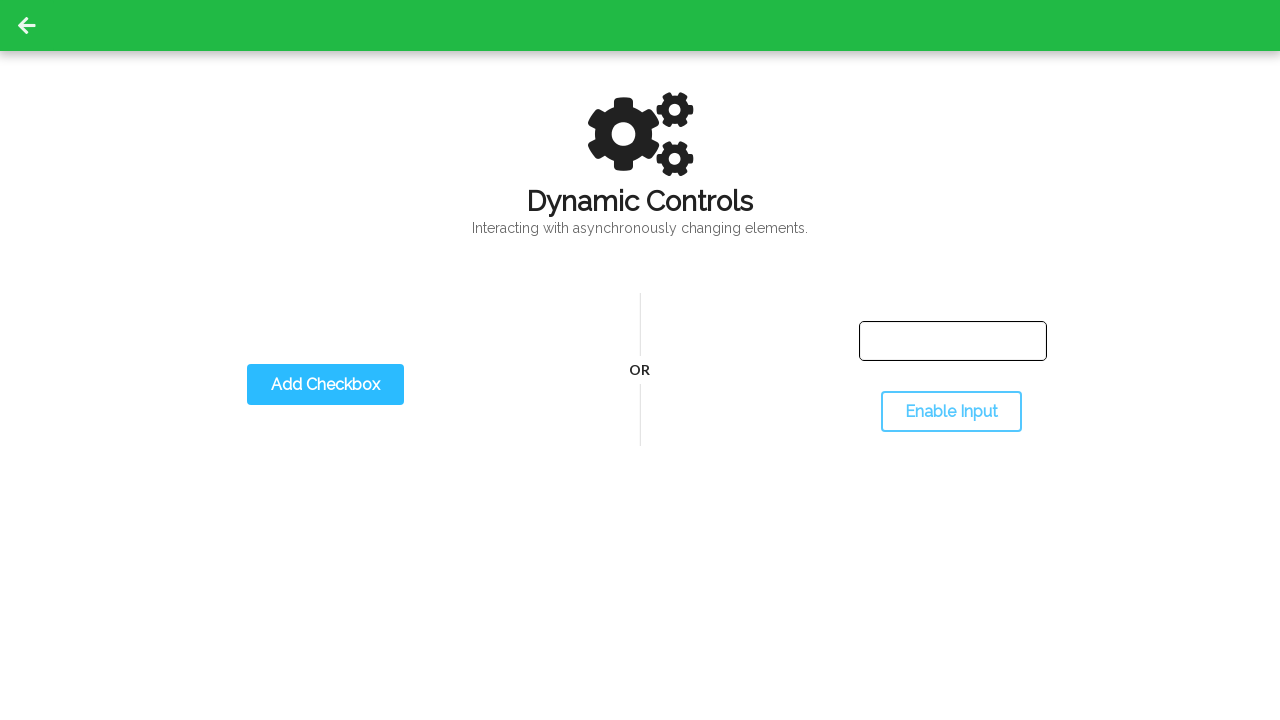

Clicked toggle button to show checkbox at (325, 385) on #toggleCheckbox
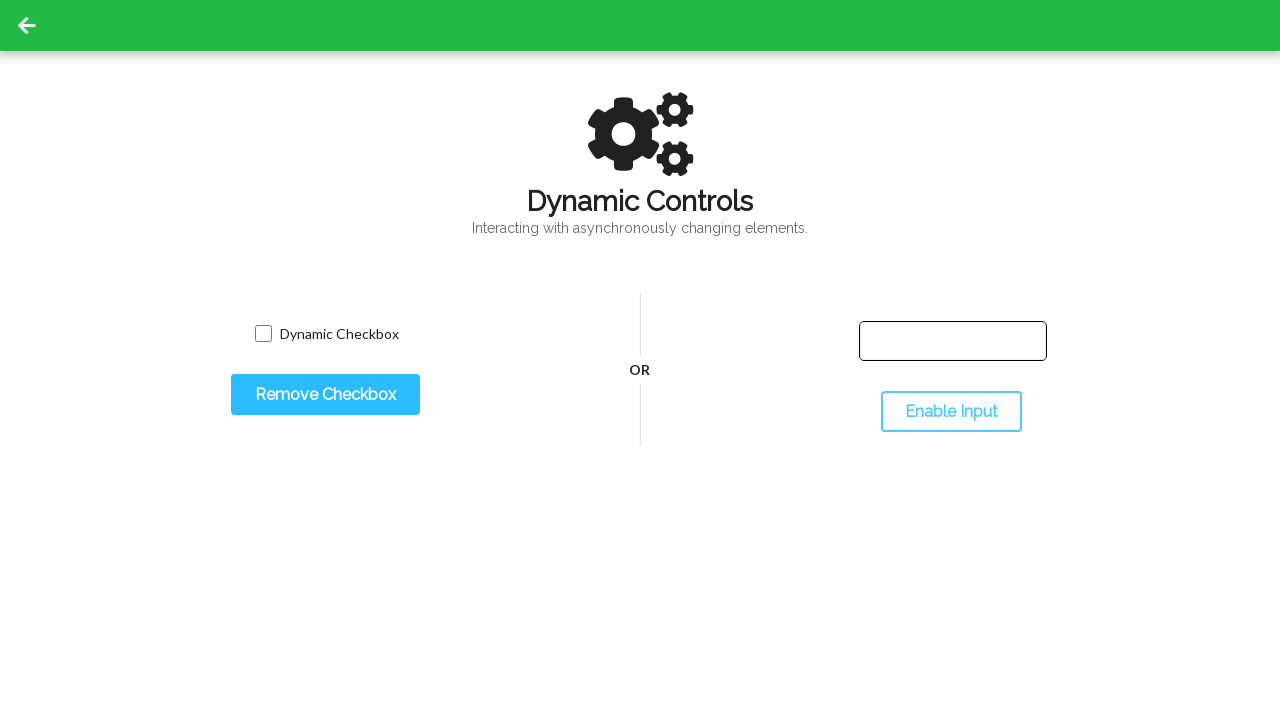

Dynamic checkbox reappeared
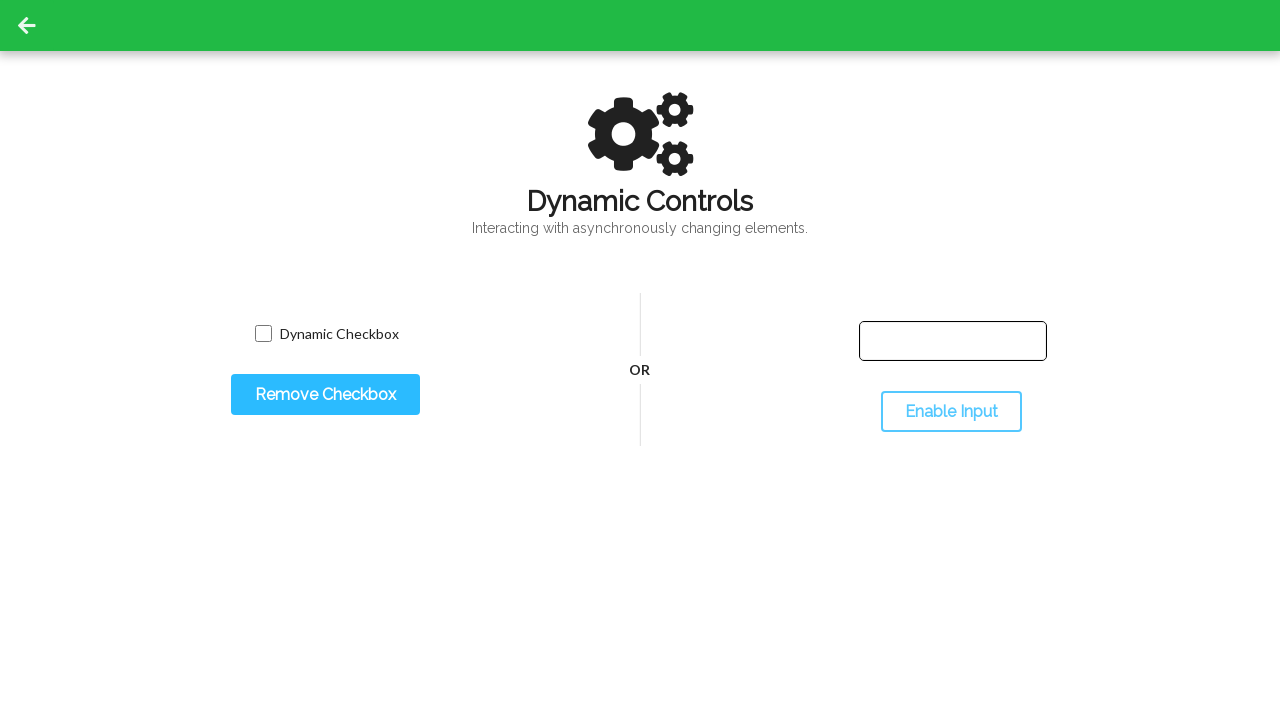

Clicked the dynamic checkbox at (263, 334) on input.willDisappear
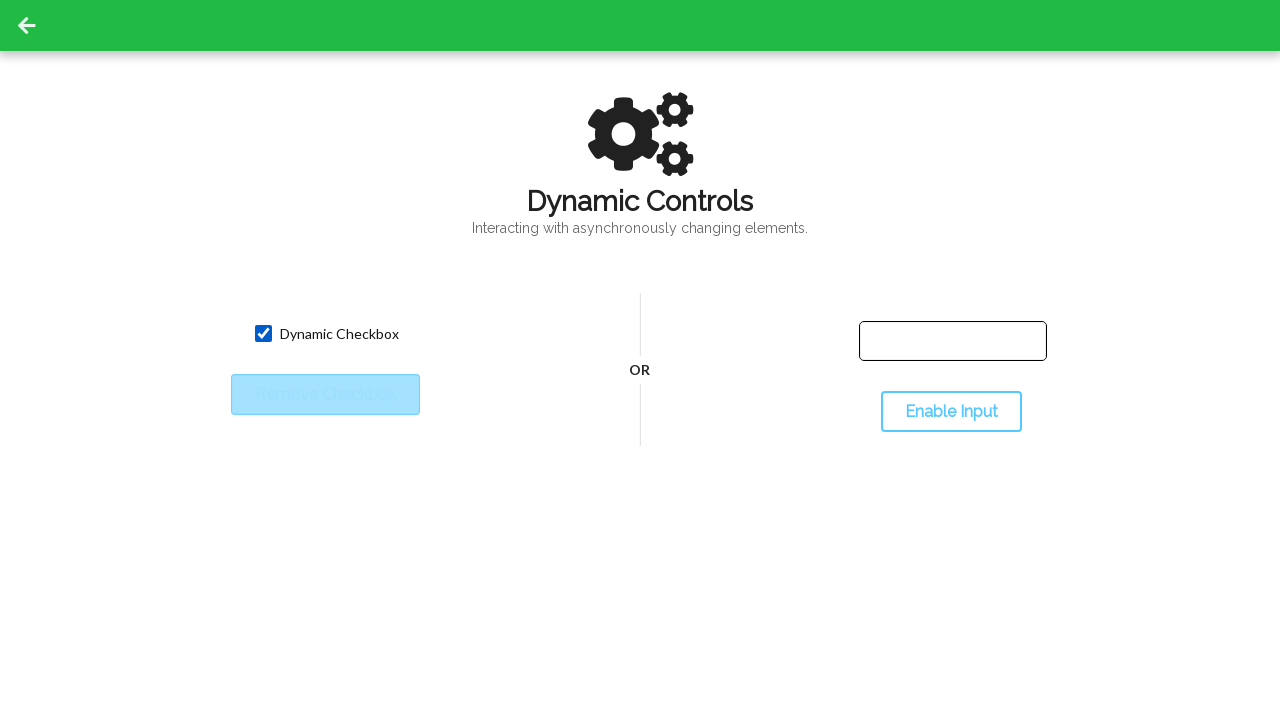

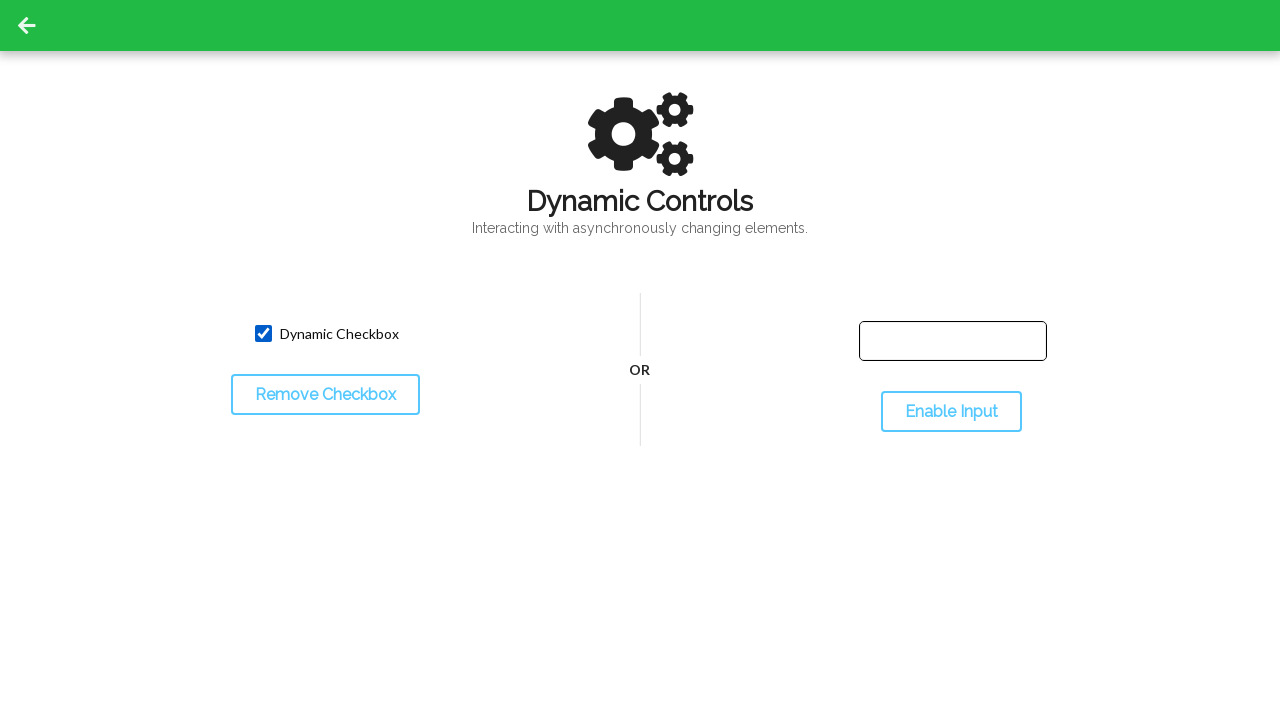